Tests adding multiple tasks to a to-do list by entering task names in an input field and clicking the add button for each task.

Starting URL: https://training-support.net/webelements/todo-list

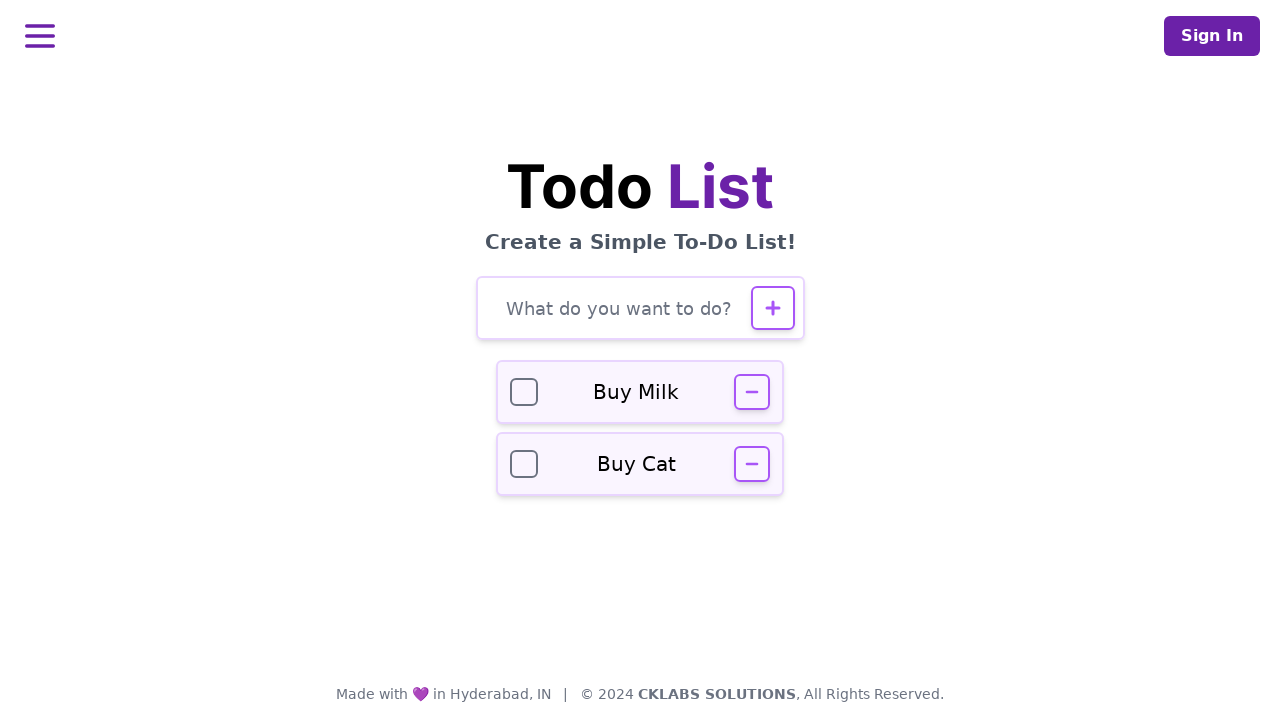

Verified page title is 'Selenium: To-Do List'
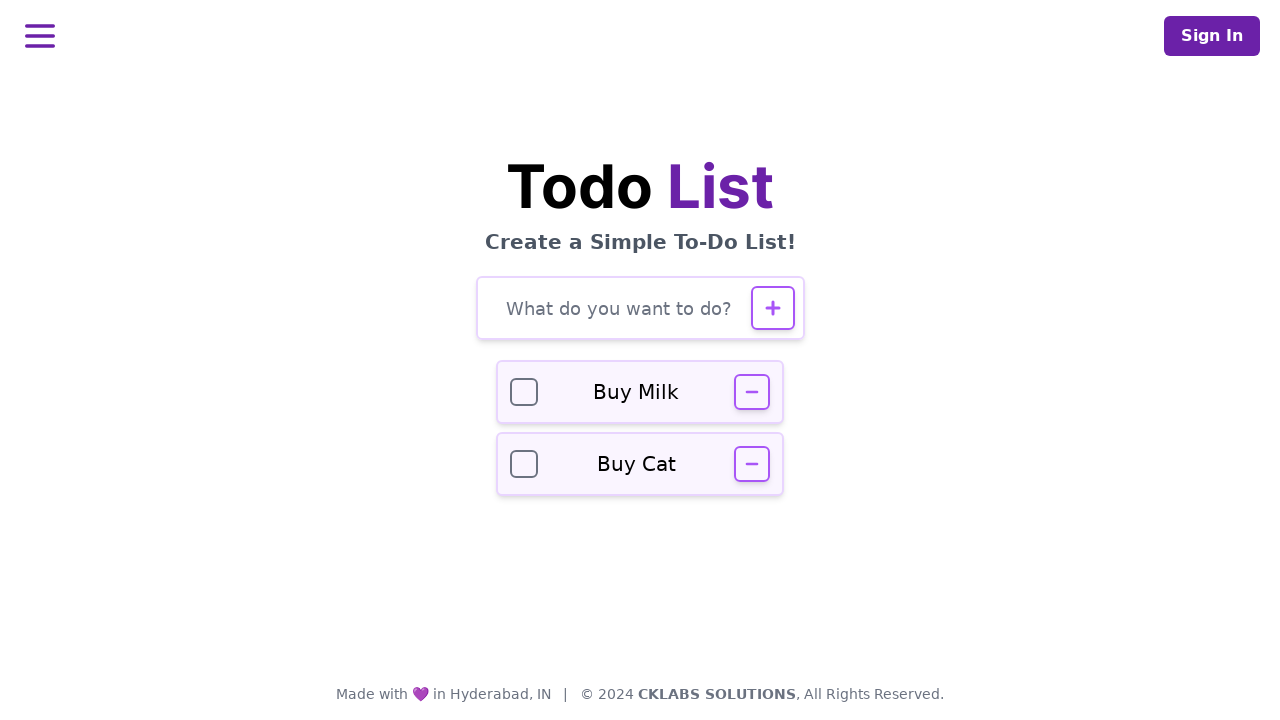

Filled task input field with 'Buy groceries' on #todo-input
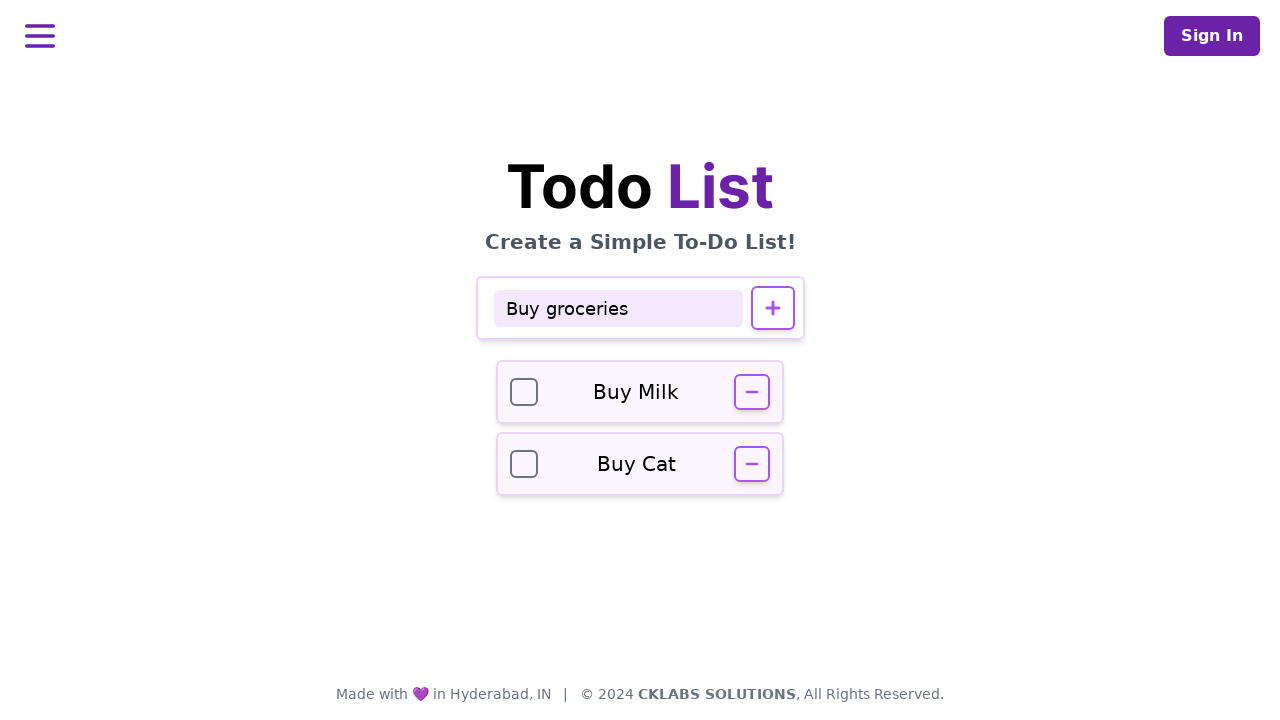

Clicked add button to add task 'Buy groceries' at (772, 308) on #todo-add
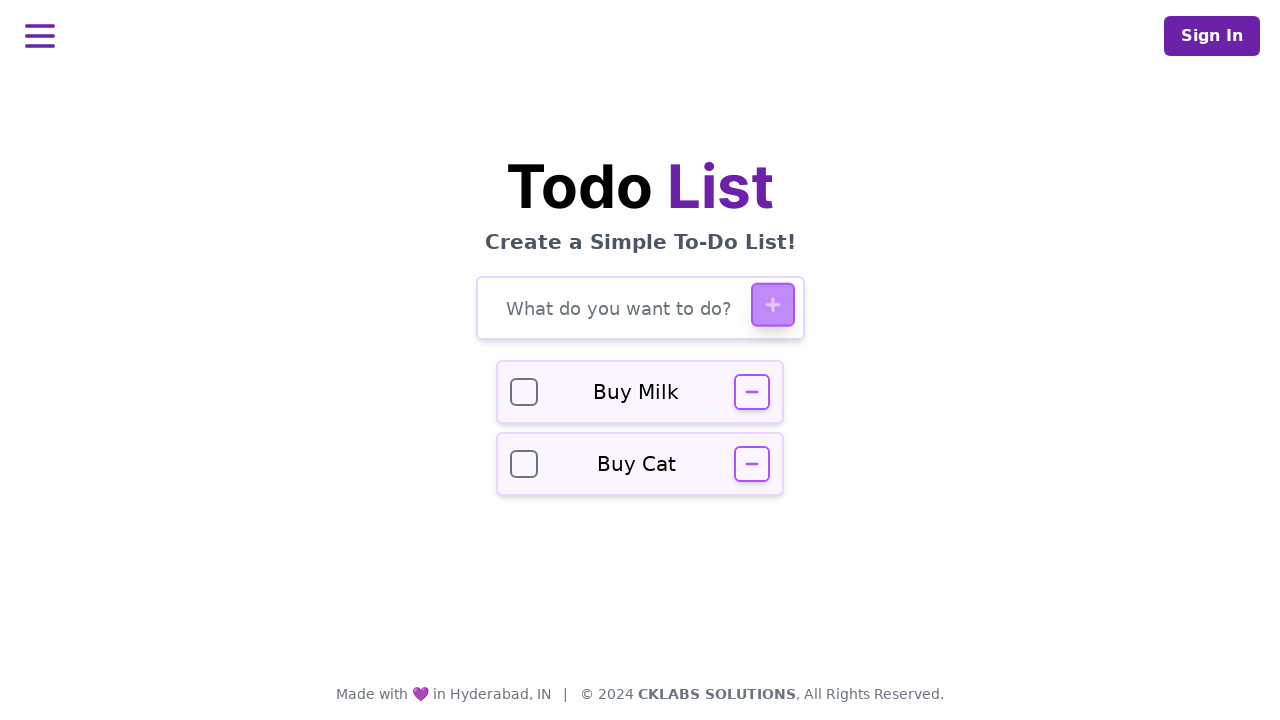

Waited for task 'Buy groceries' to be added to the list
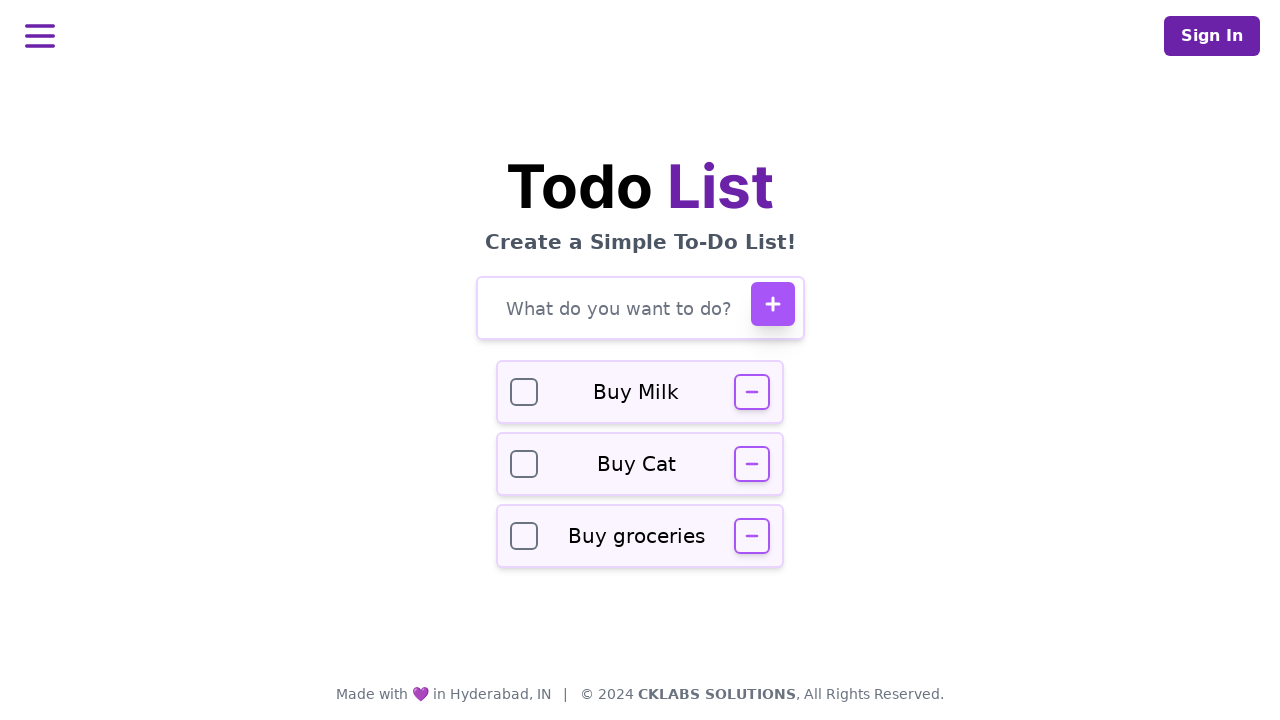

Filled task input field with 'Finish project report' on #todo-input
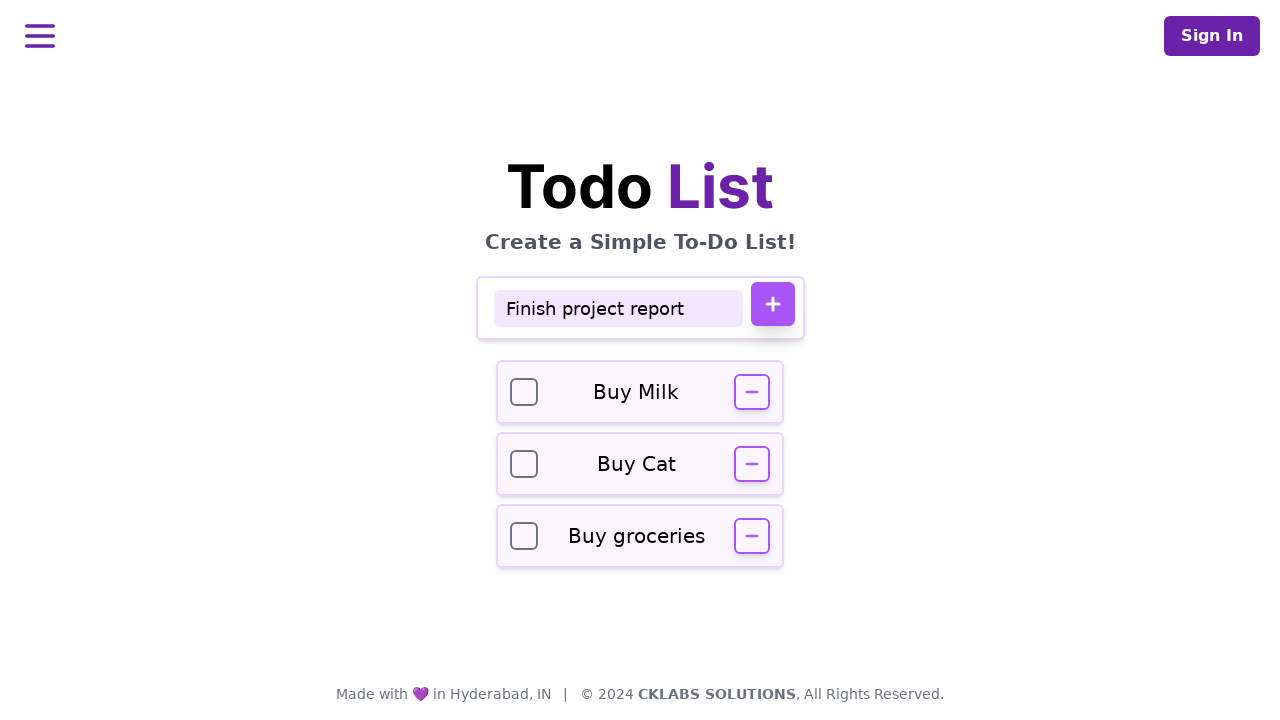

Clicked add button to add task 'Finish project report' at (772, 304) on #todo-add
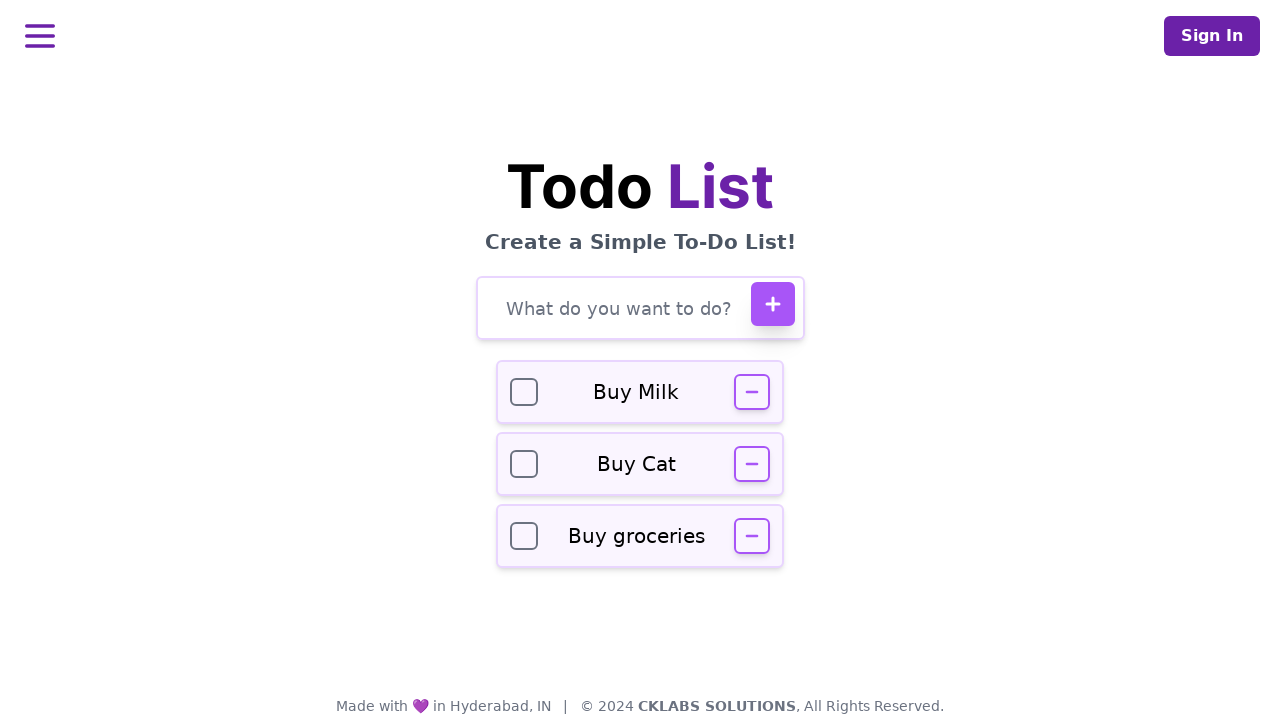

Waited for task 'Finish project report' to be added to the list
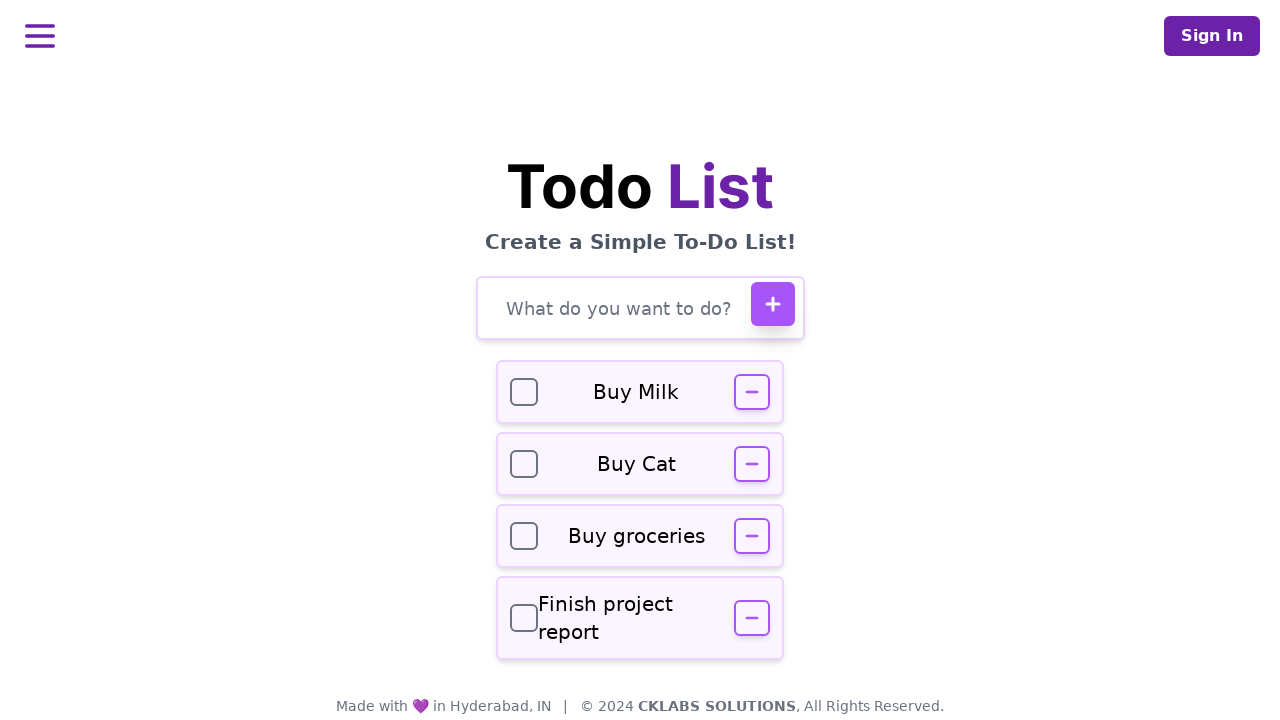

Filled task input field with 'Call the dentist' on #todo-input
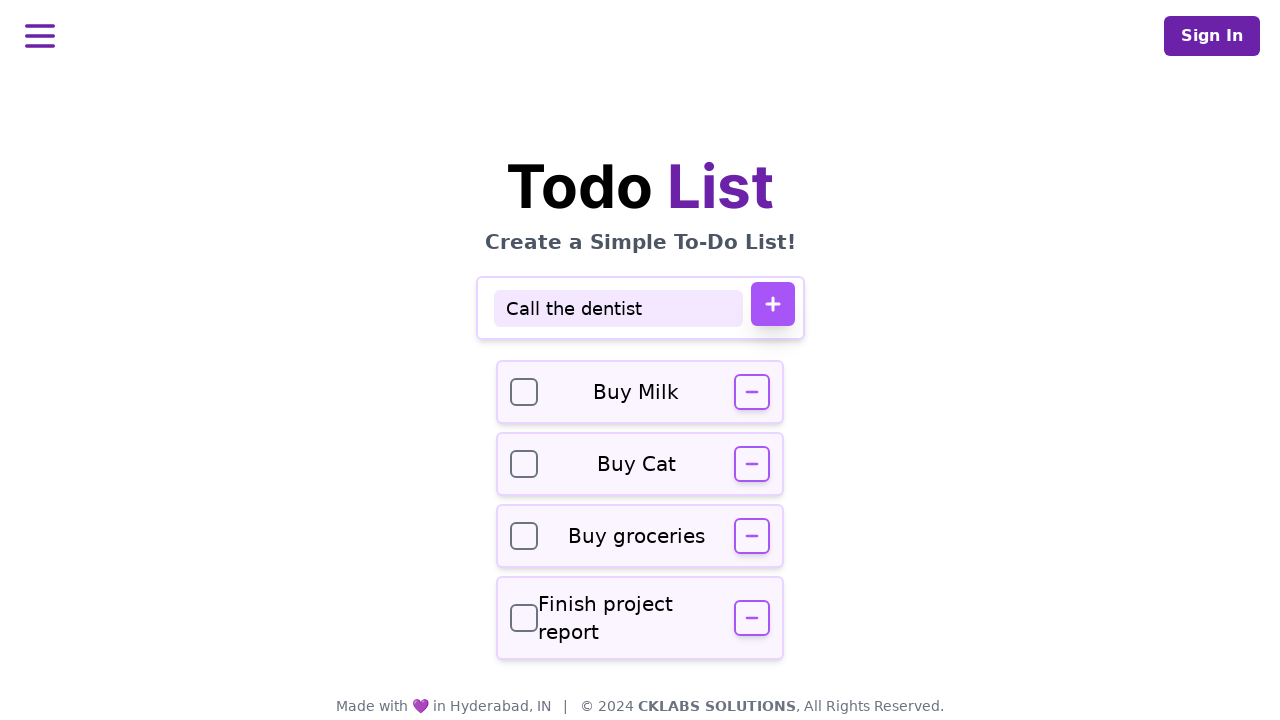

Clicked add button to add task 'Call the dentist' at (772, 304) on #todo-add
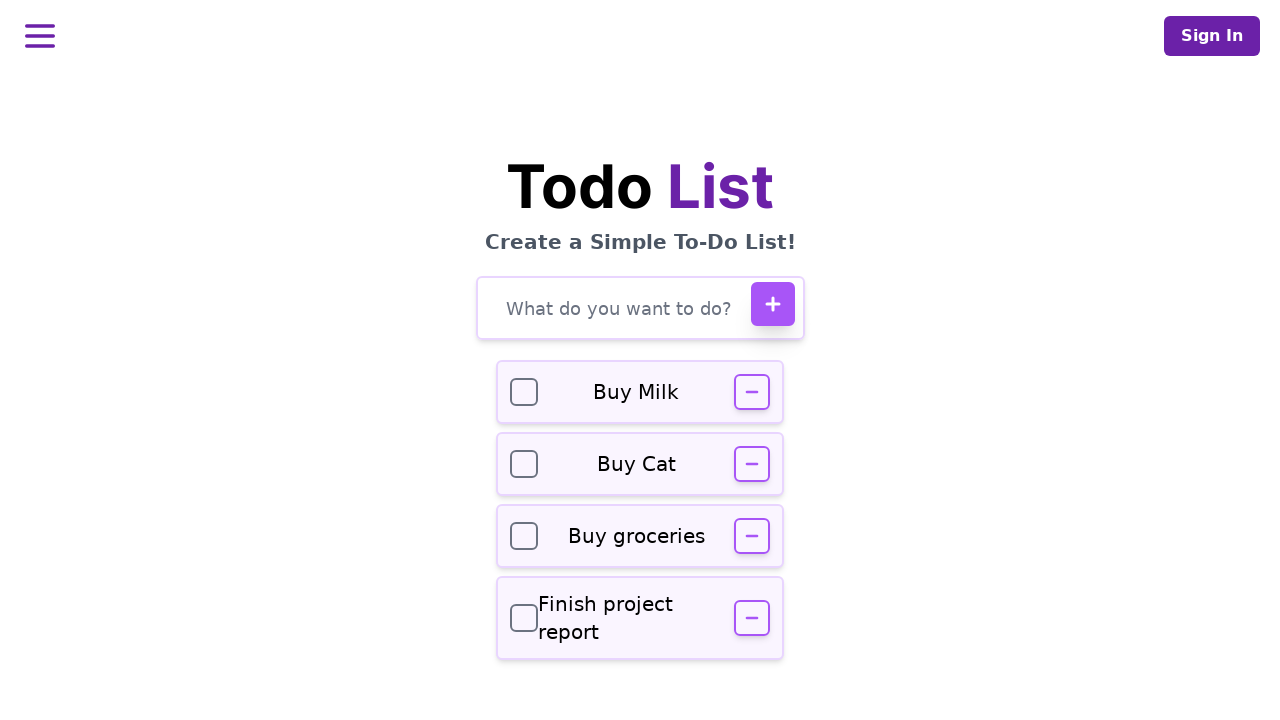

Waited for task 'Call the dentist' to be added to the list
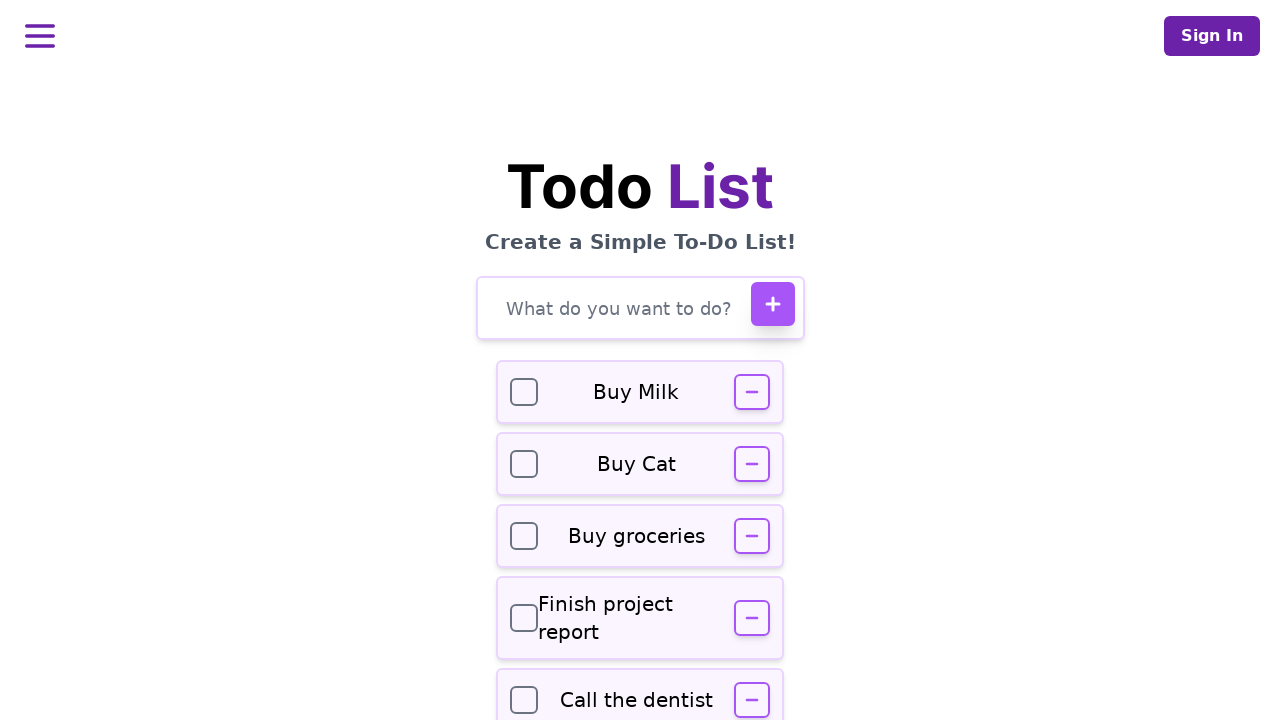

Verified task input field is visible on the page
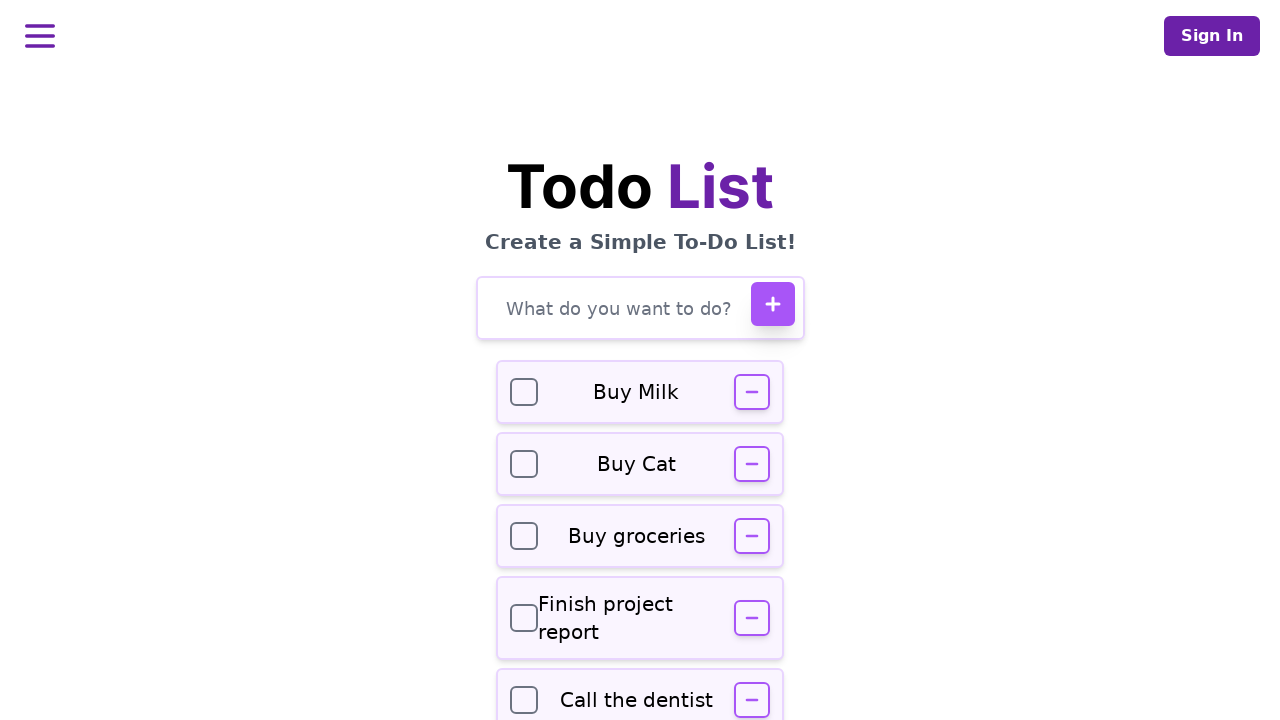

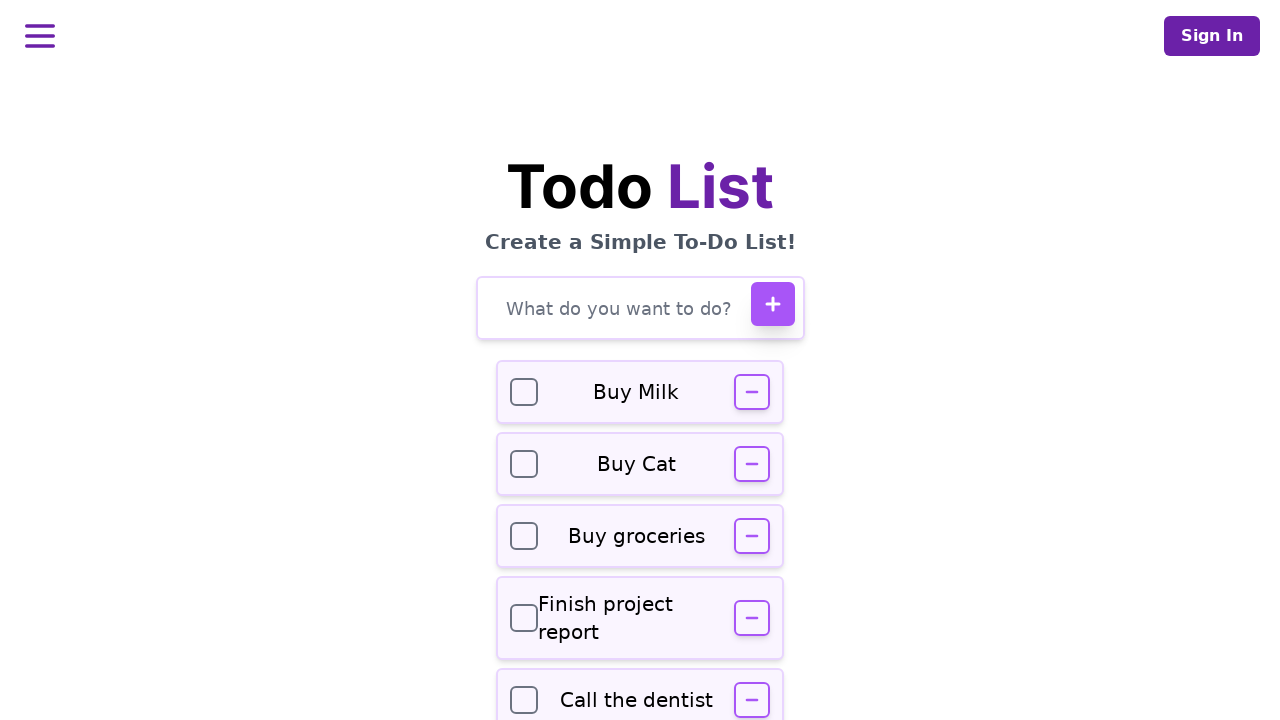